Clicks the first checkbox and verifies both checkboxes are now selected

Starting URL: https://the-internet.herokuapp.com/checkboxes

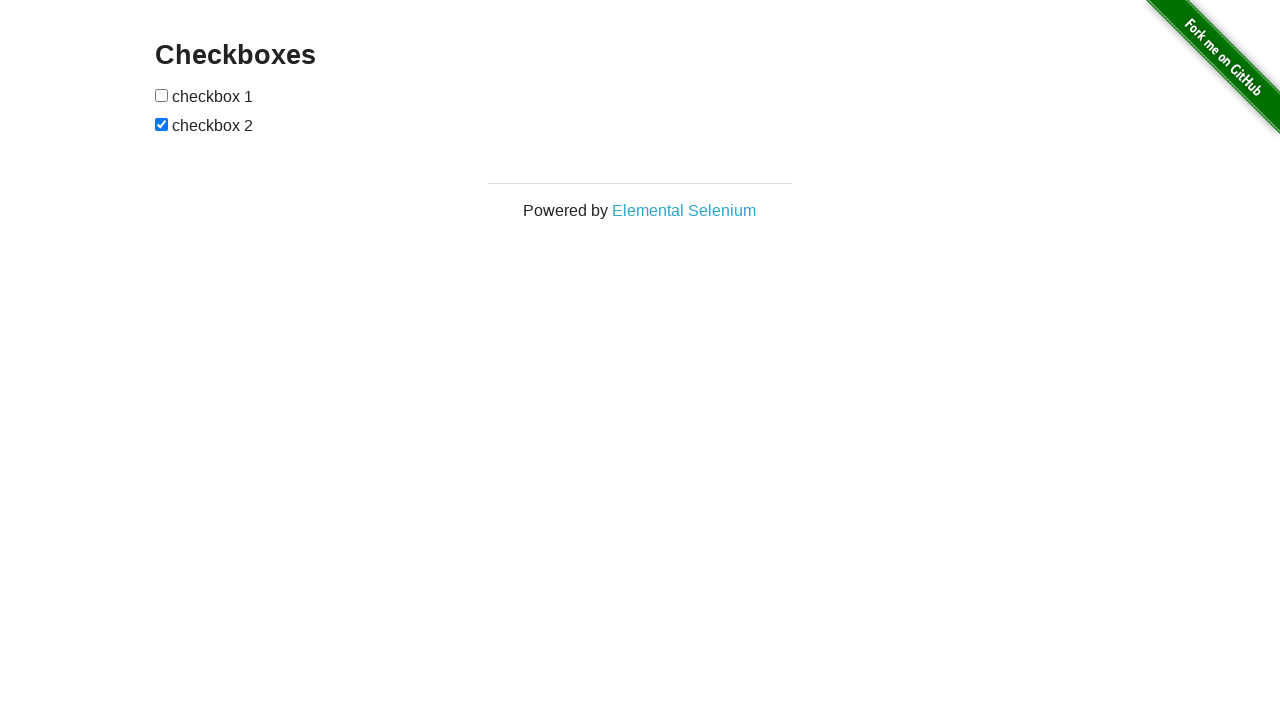

Located first checkbox element
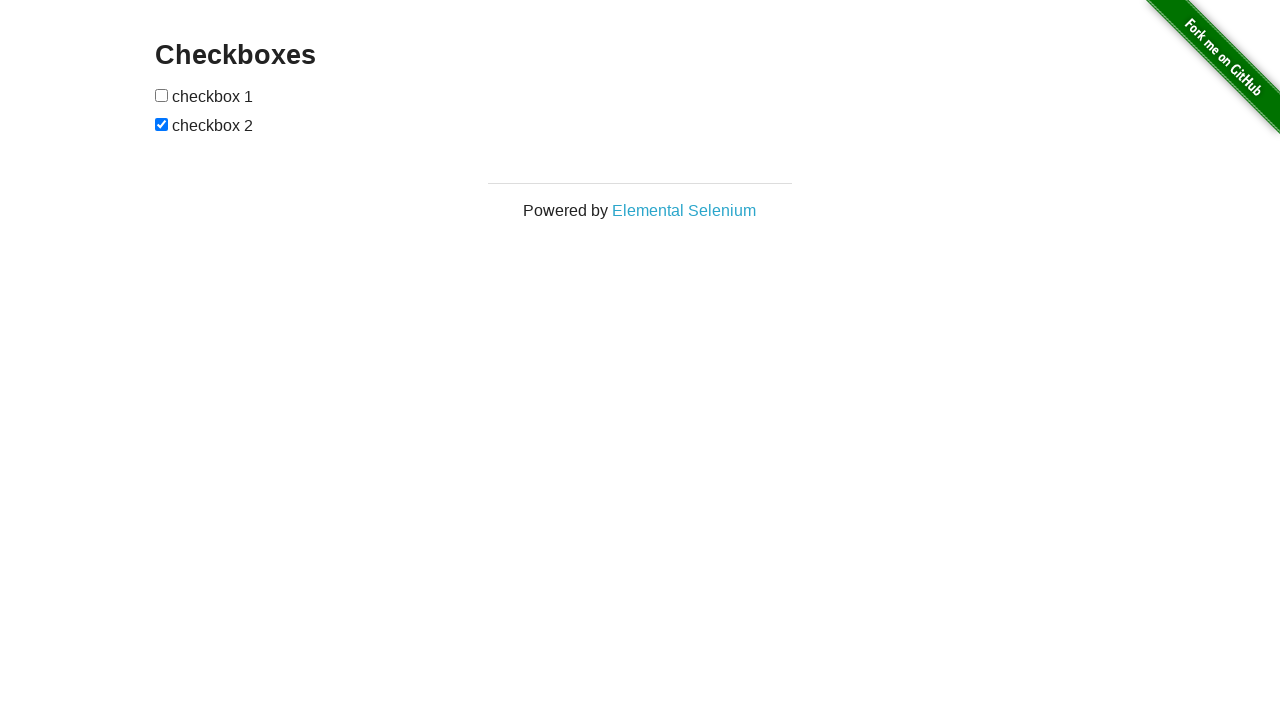

Located second checkbox element
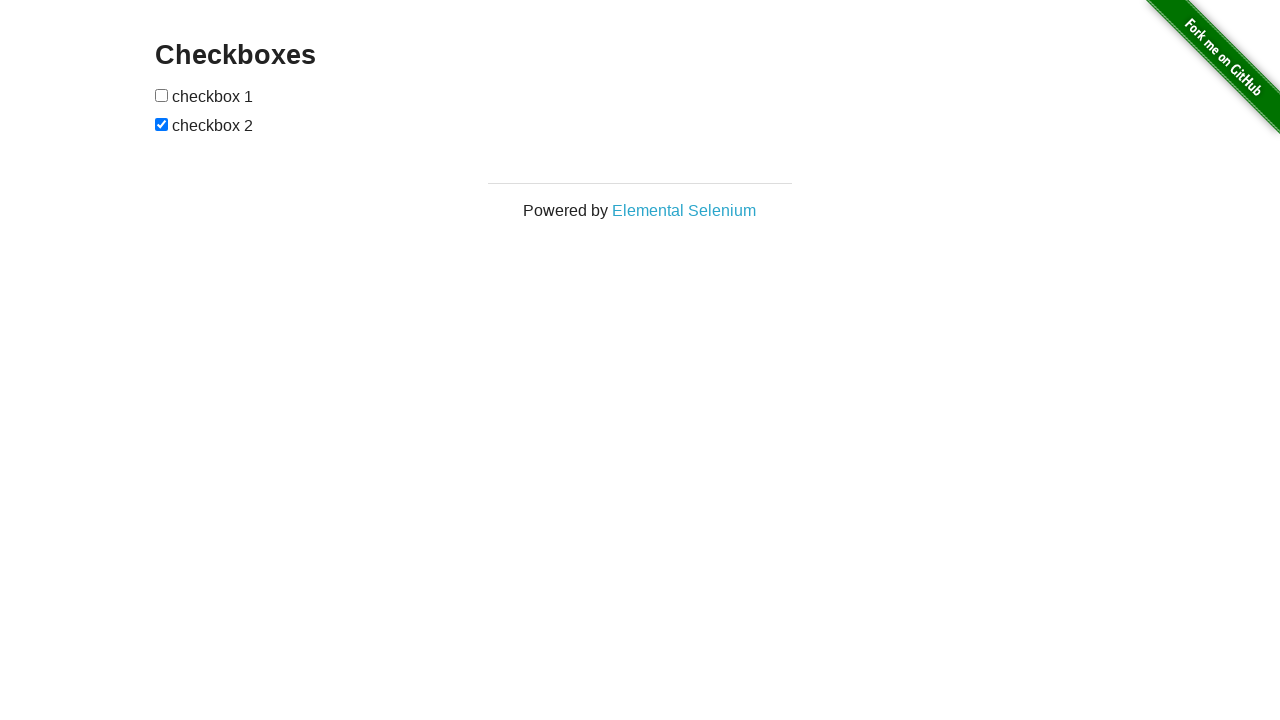

Clicked the first checkbox at (162, 95) on [type='checkbox'] >> nth=0
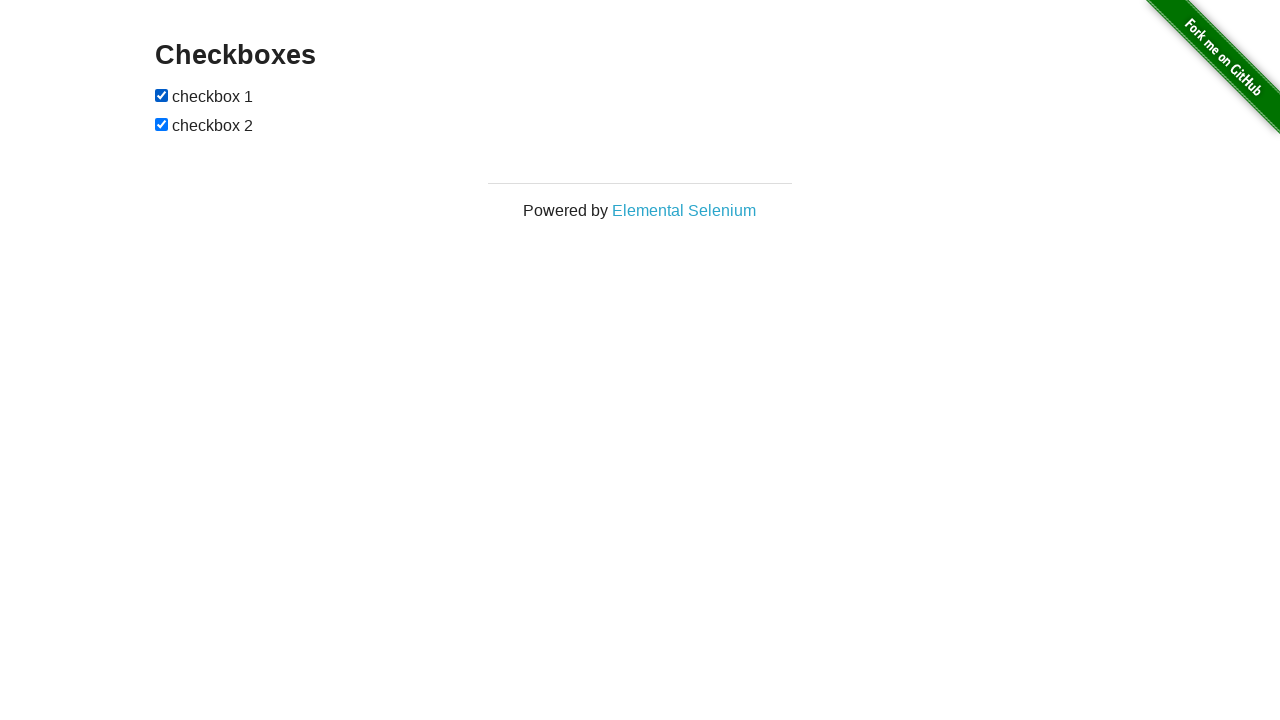

Verified both checkboxes are now selected
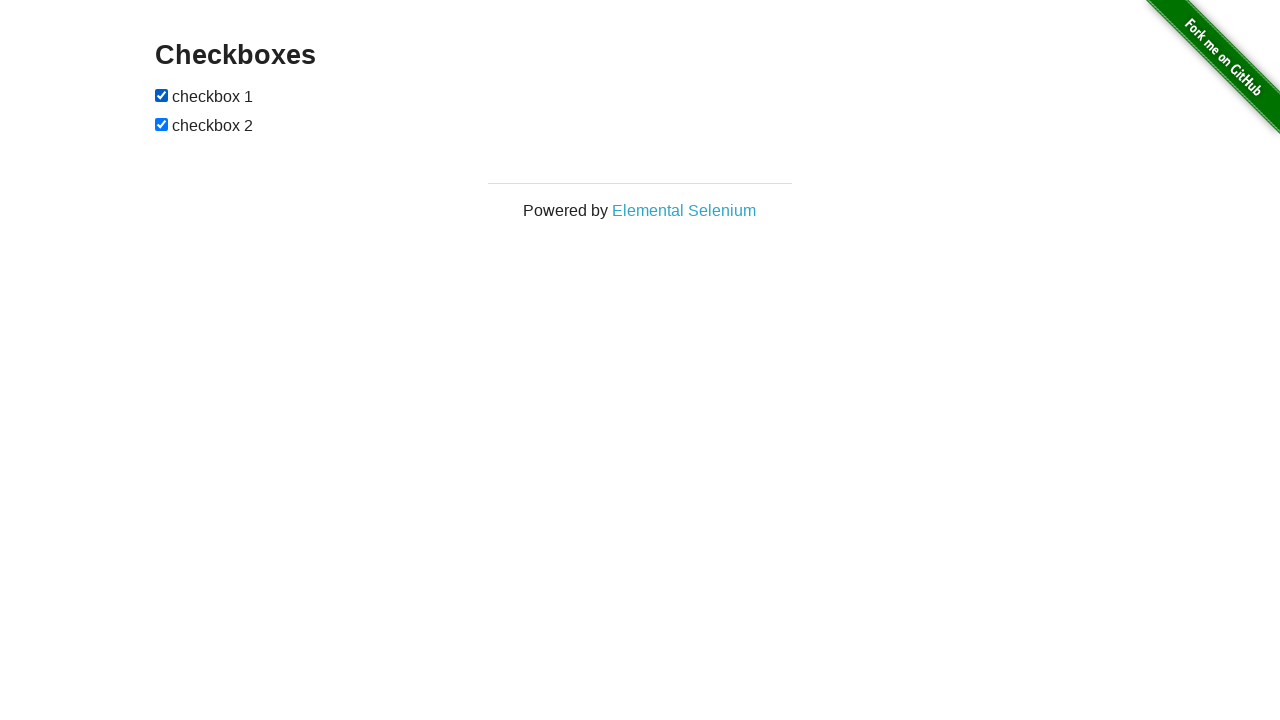

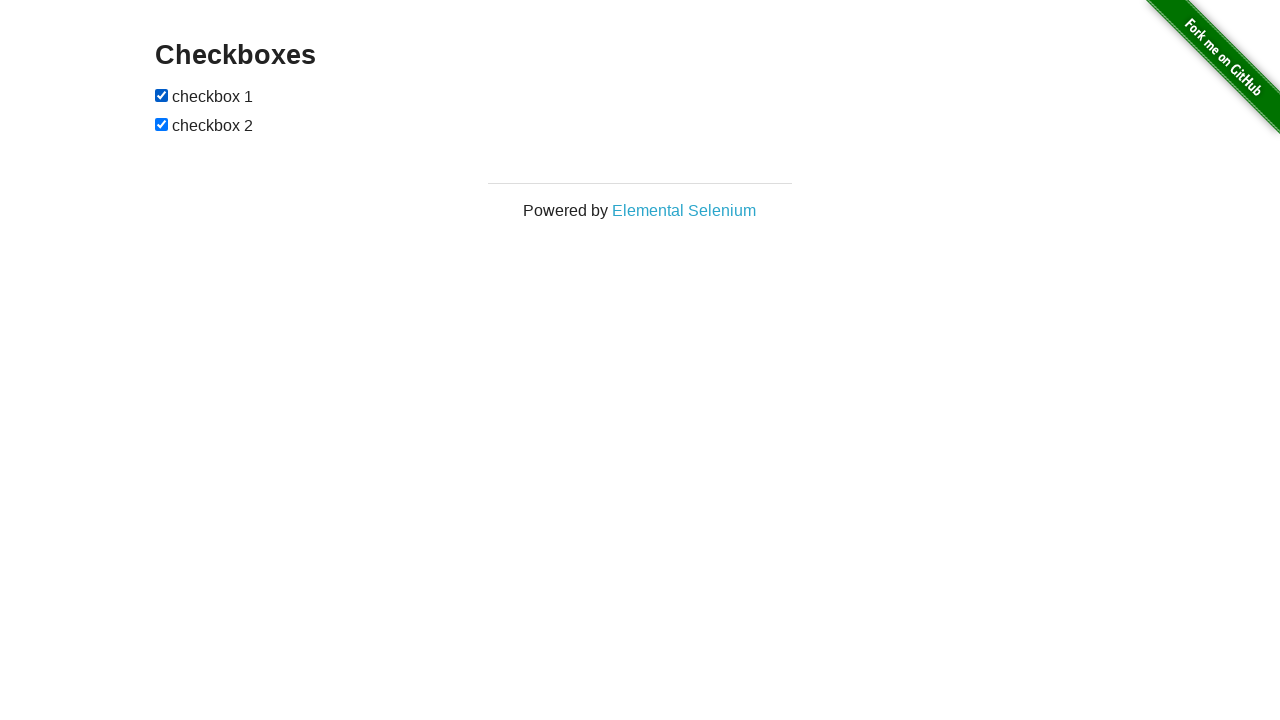